Tests browser windows and tabs functionality by navigating to the Alerts, Frame & Windows section, opening a new tab and a new window, verifying content in each, and switching between them.

Starting URL: https://demoqa.com/

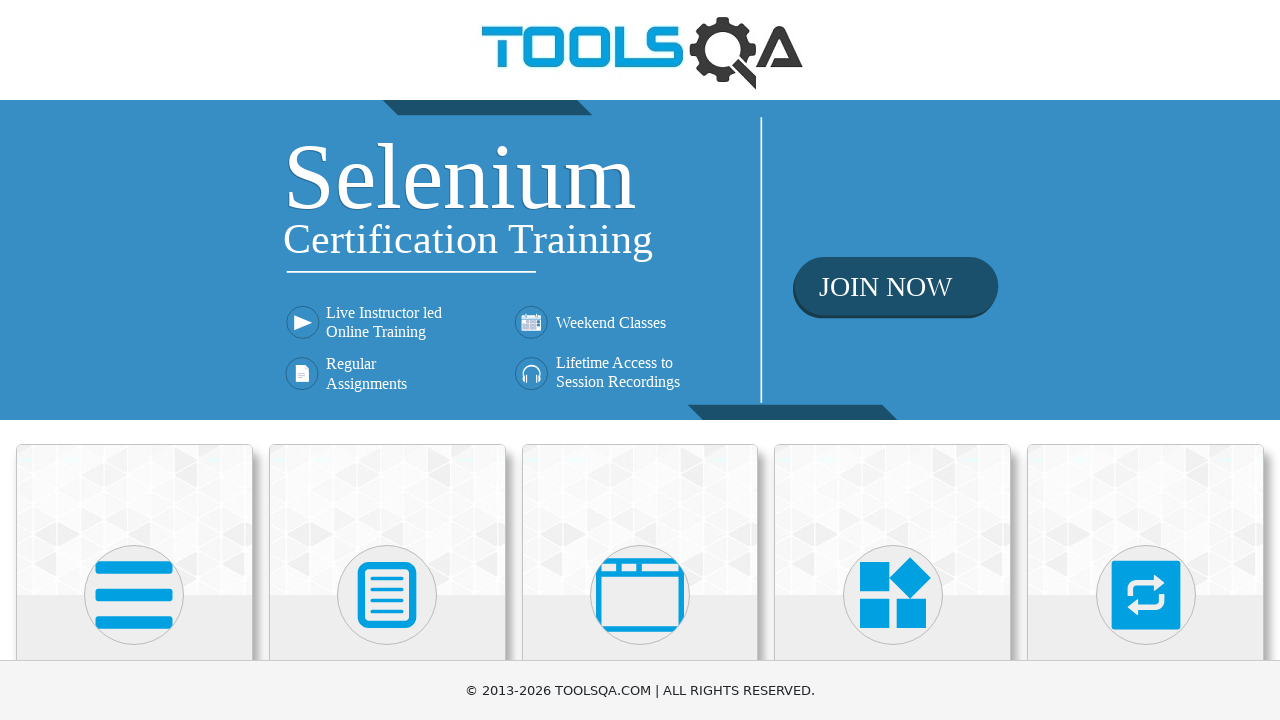

Scrolled down 300px to reveal menu items
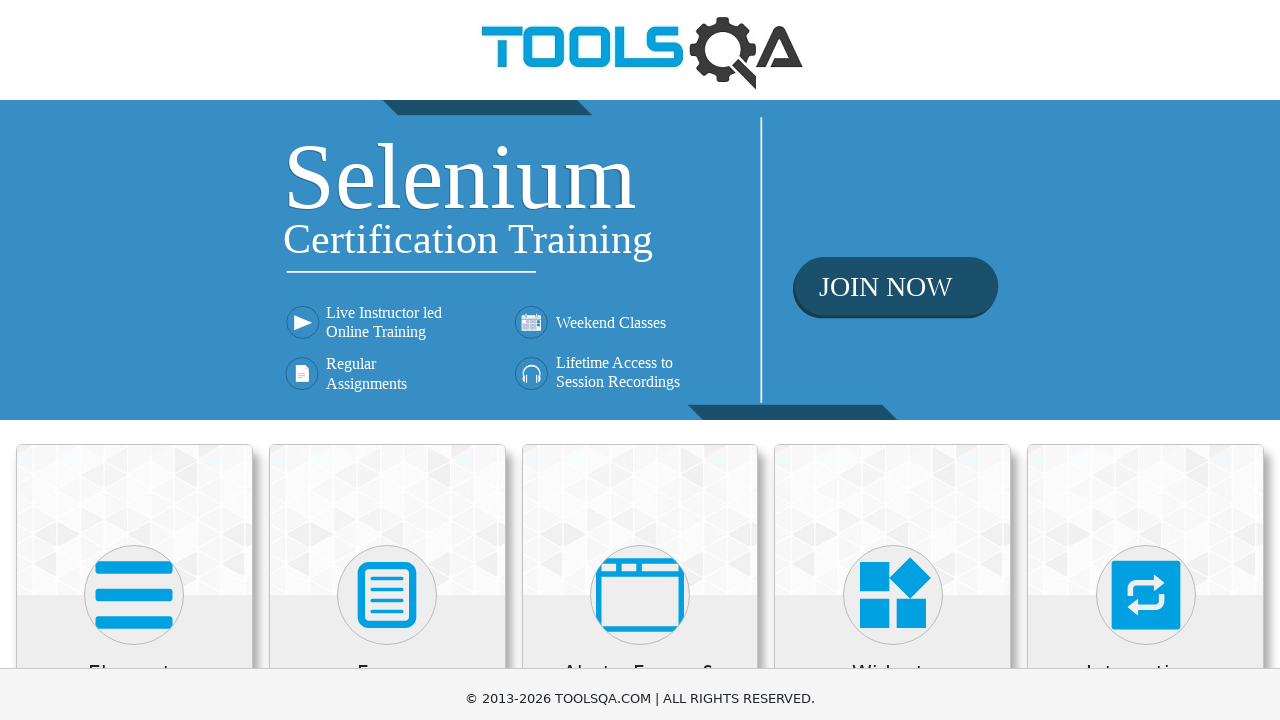

Clicked on 'Alerts, Frame & Windows' card at (640, 385) on xpath=//h5[text()='Alerts, Frame & Windows']
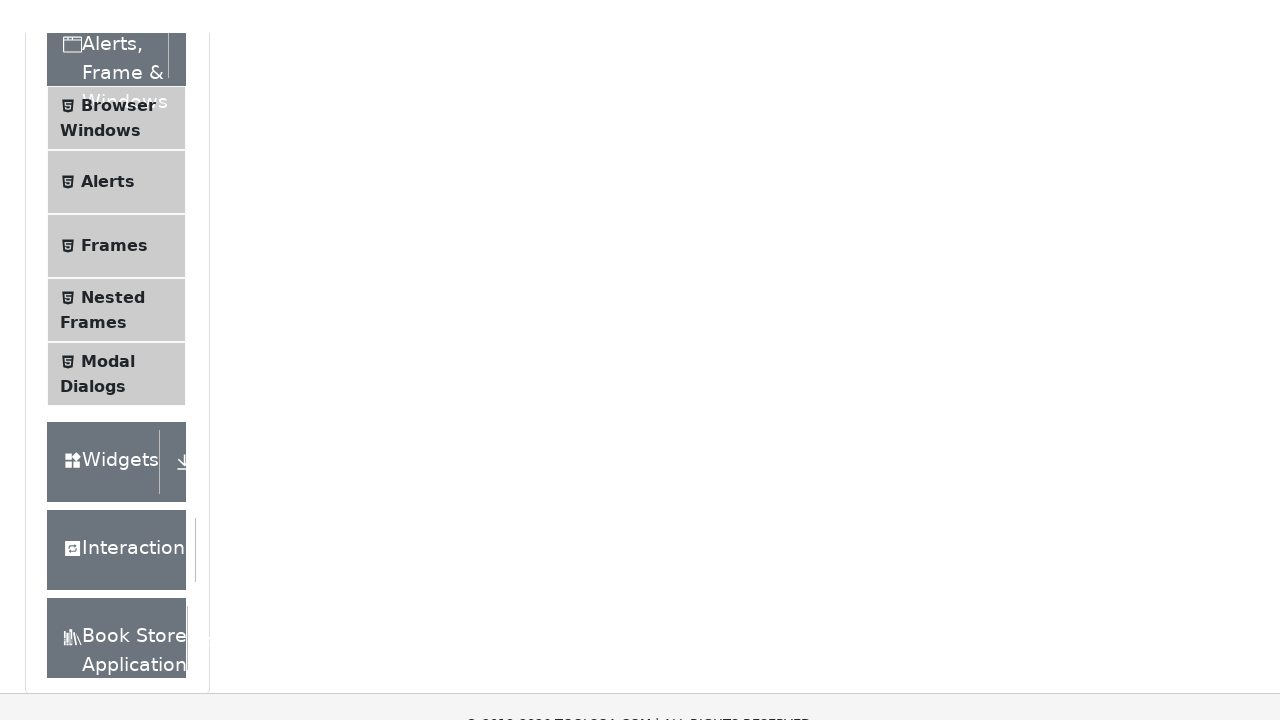

Clicked on 'Browser Windows' menu item at (118, 30) on xpath=//span[text()='Browser Windows']
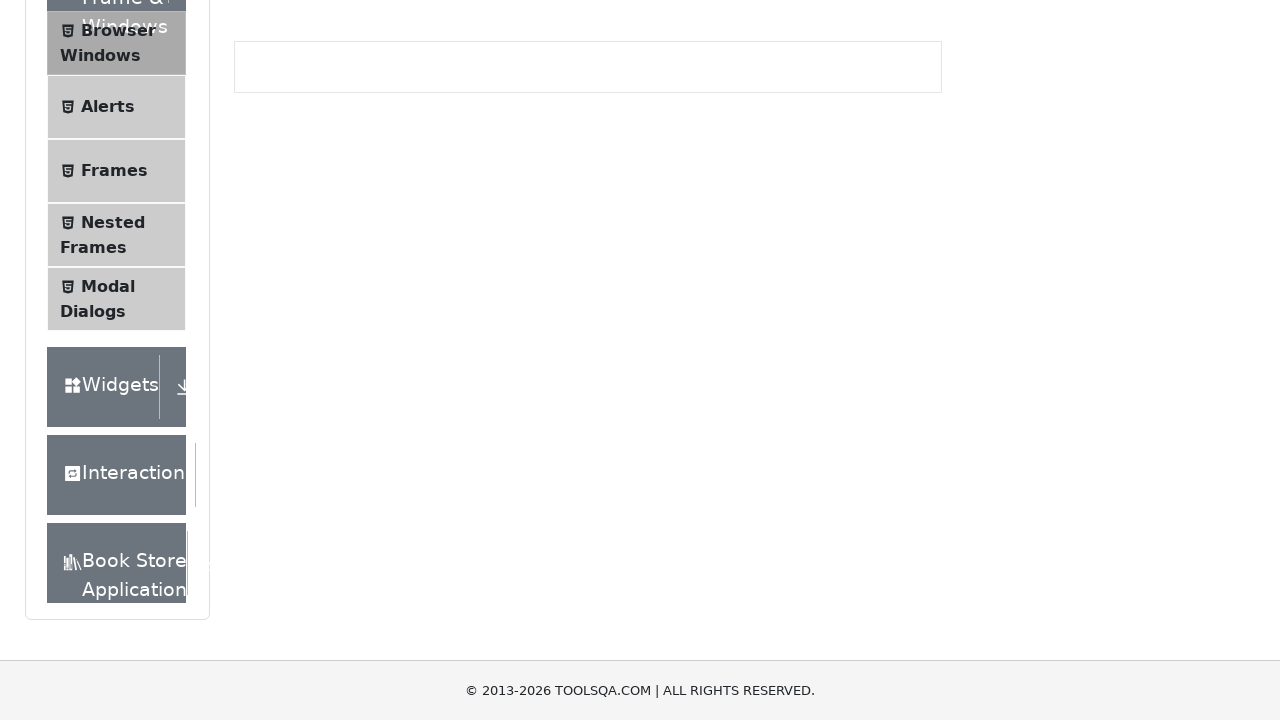

Clicked 'New Tab' button and new tab opened at (280, 242) on #tabButton
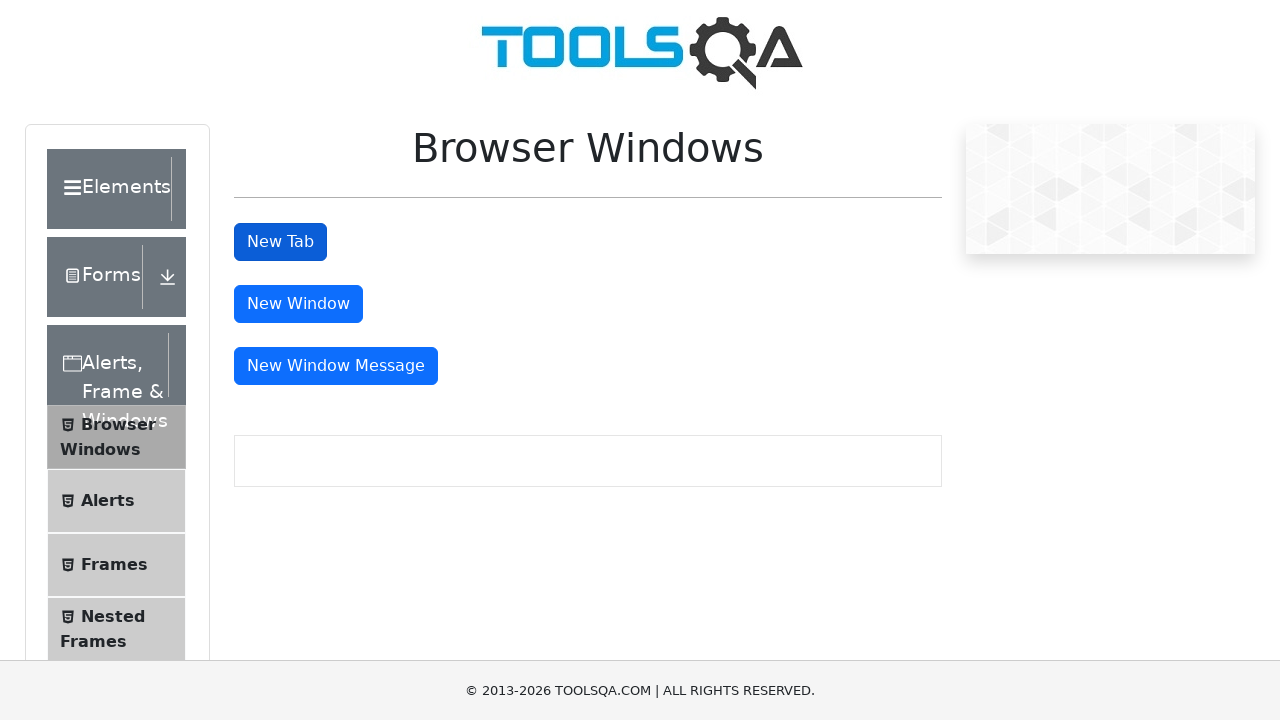

New tab loaded and sample heading element appeared
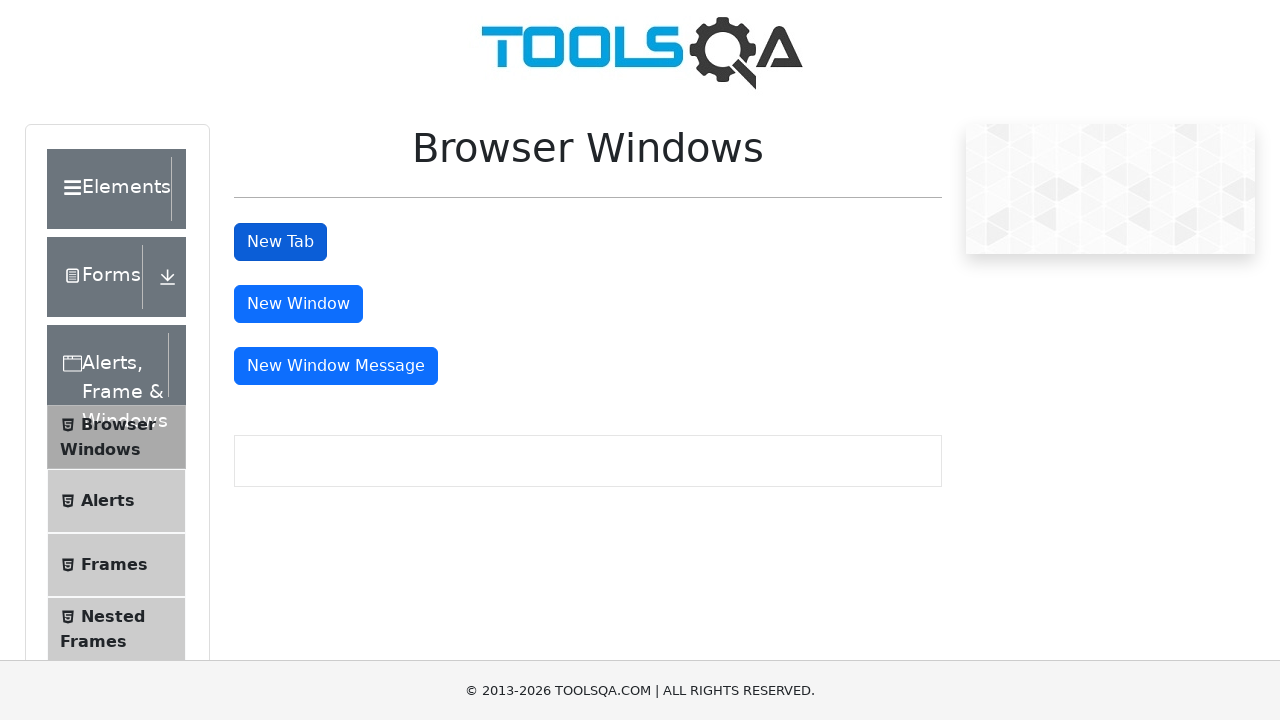

Closed the new tab
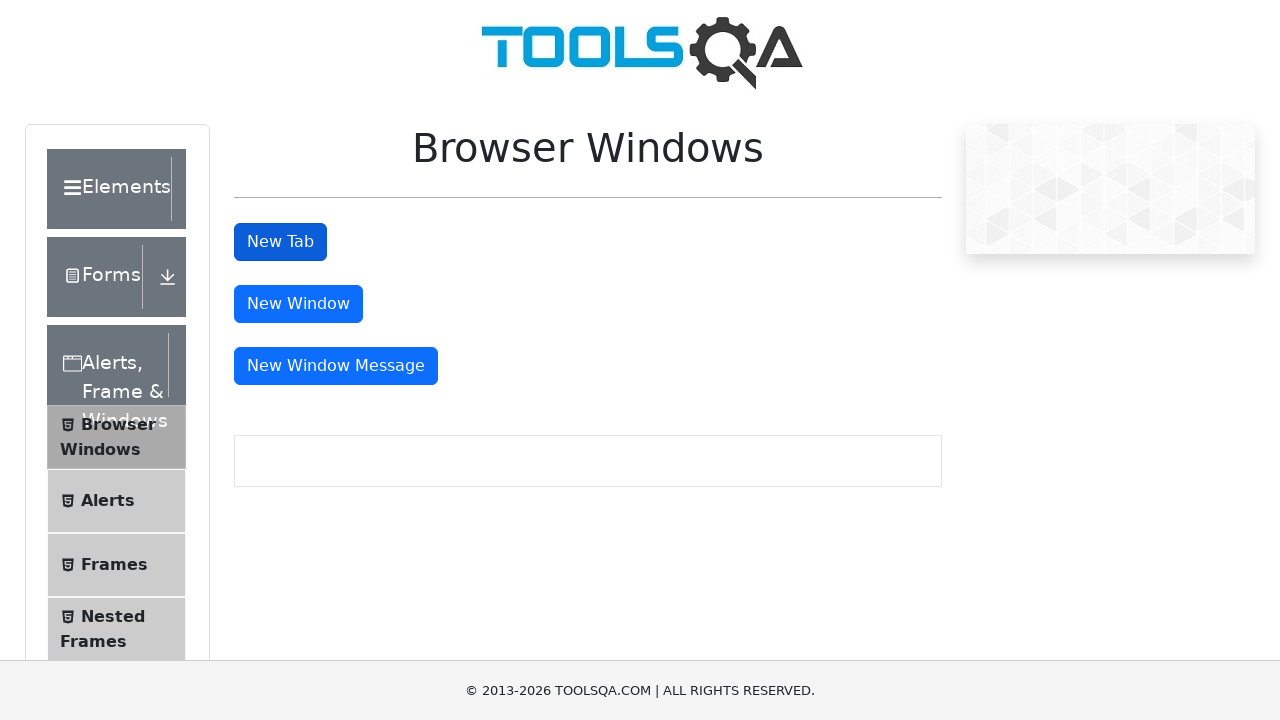

Clicked 'New Window' button and new window opened at (298, 304) on #windowButton
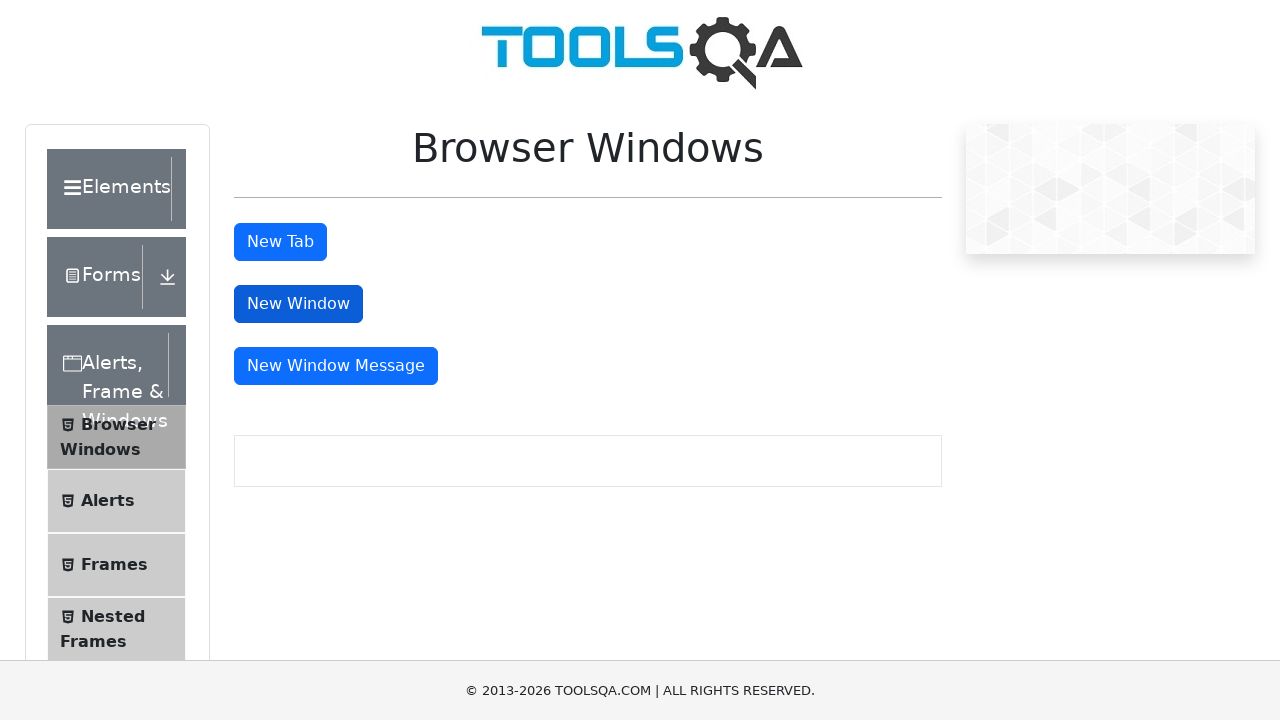

New window loaded and sample heading element appeared
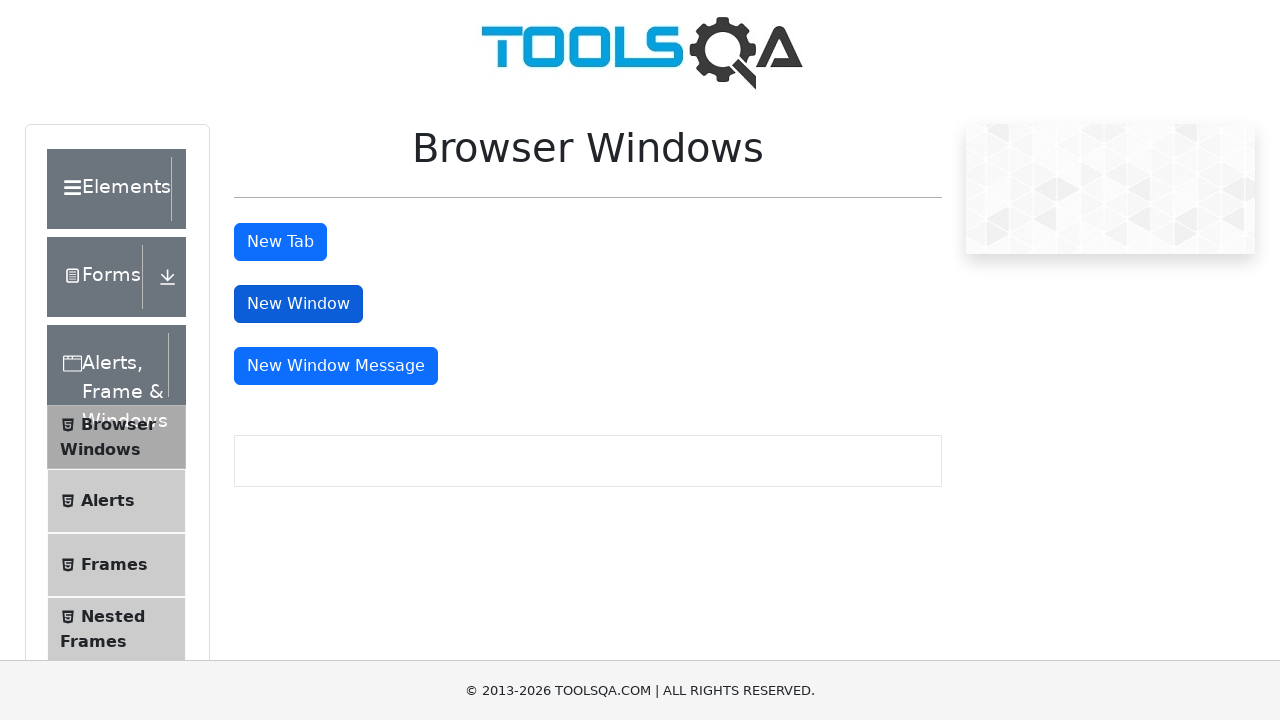

Closed the new window
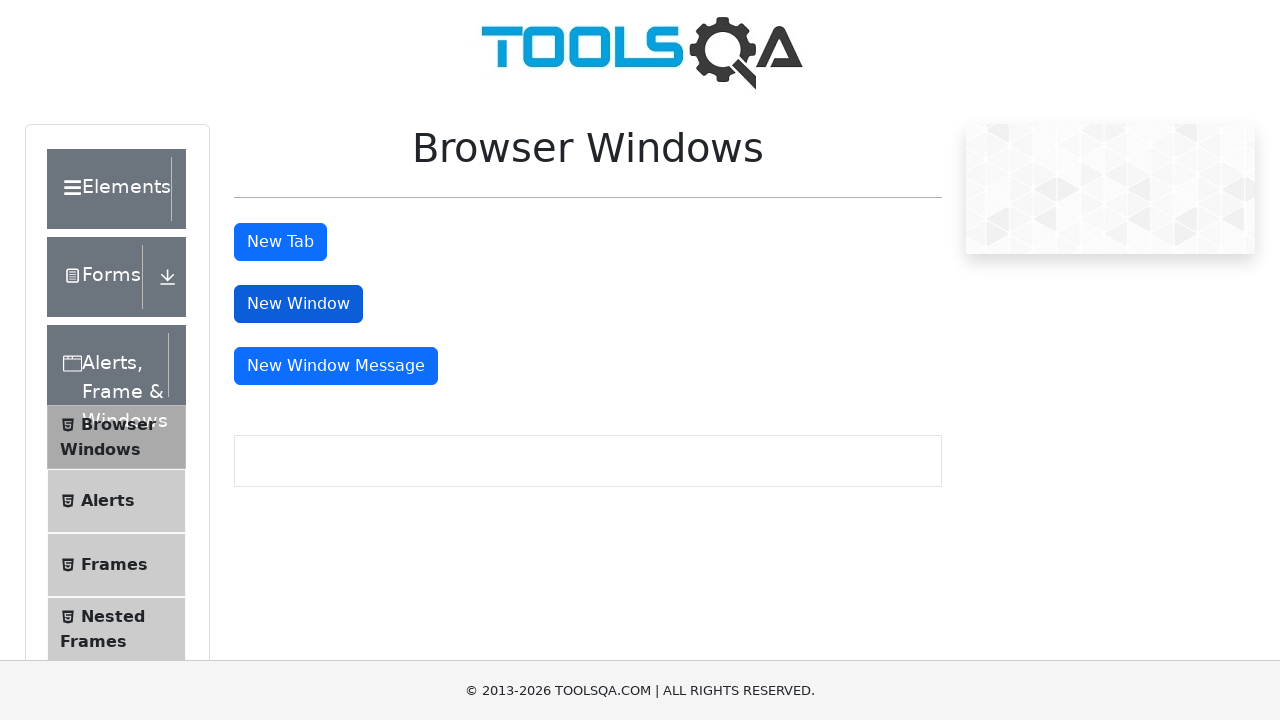

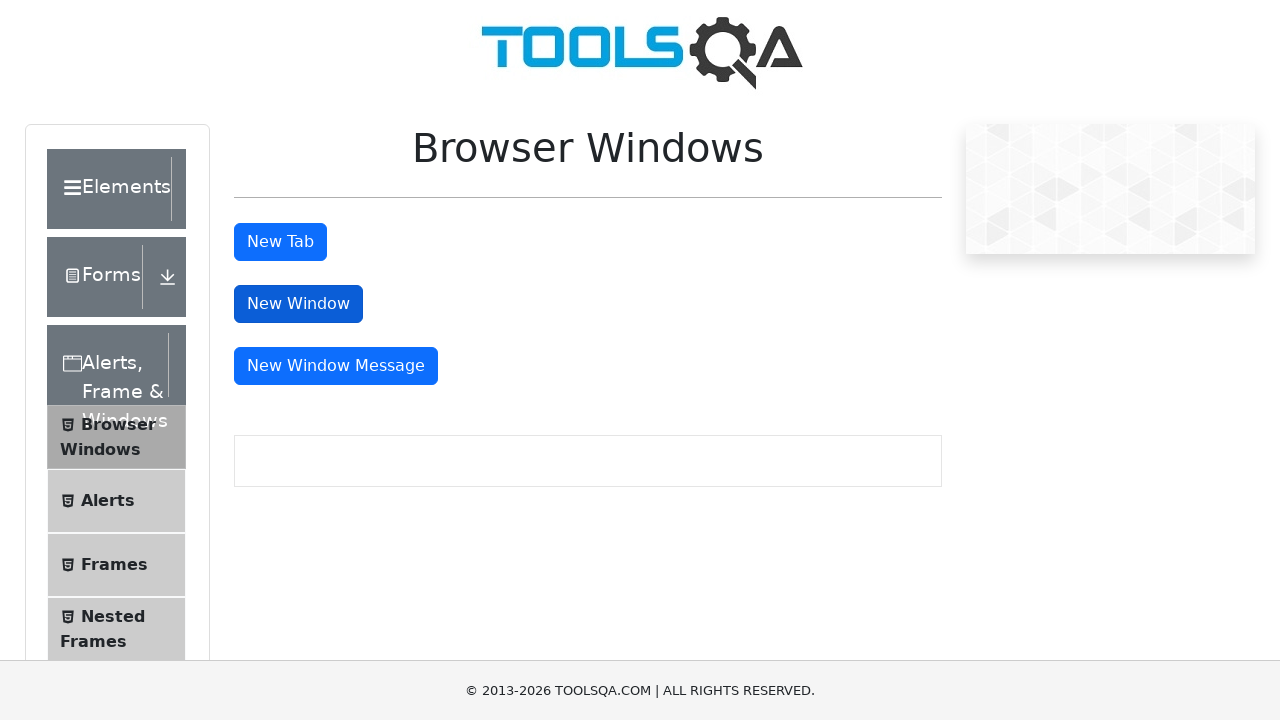